Navigates to the Selenium website, maximizes the browser window, and verifies the page title contains "Selenium"

Starting URL: https://www.selenium.dev

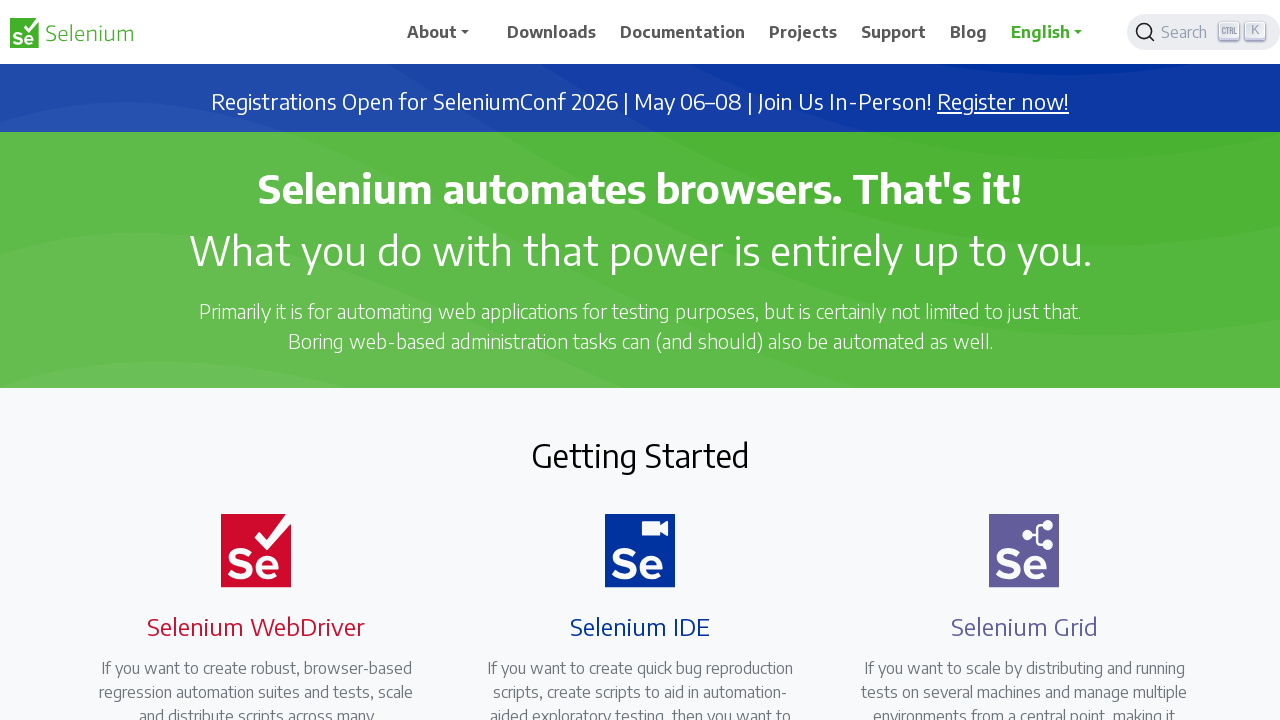

Maximized browser window to 1920x1080
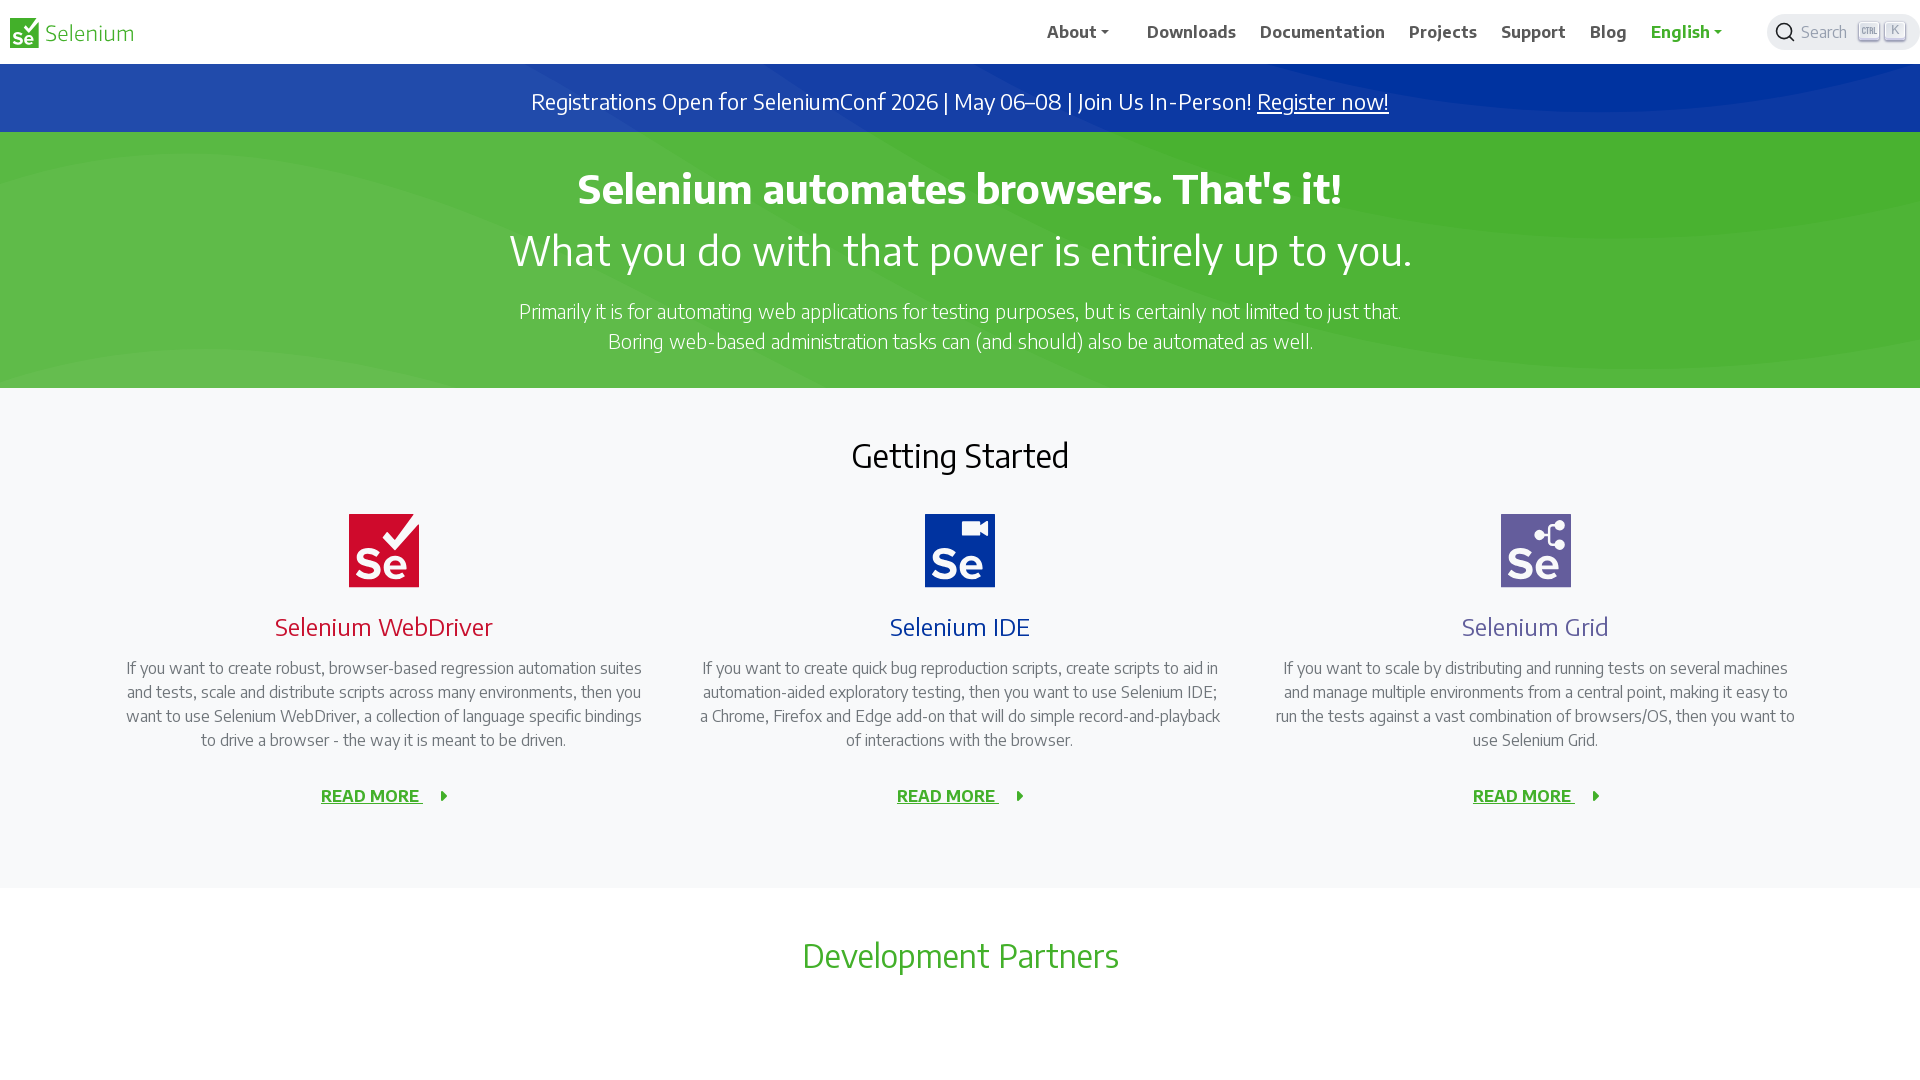

Verified page title contains 'Selenium'
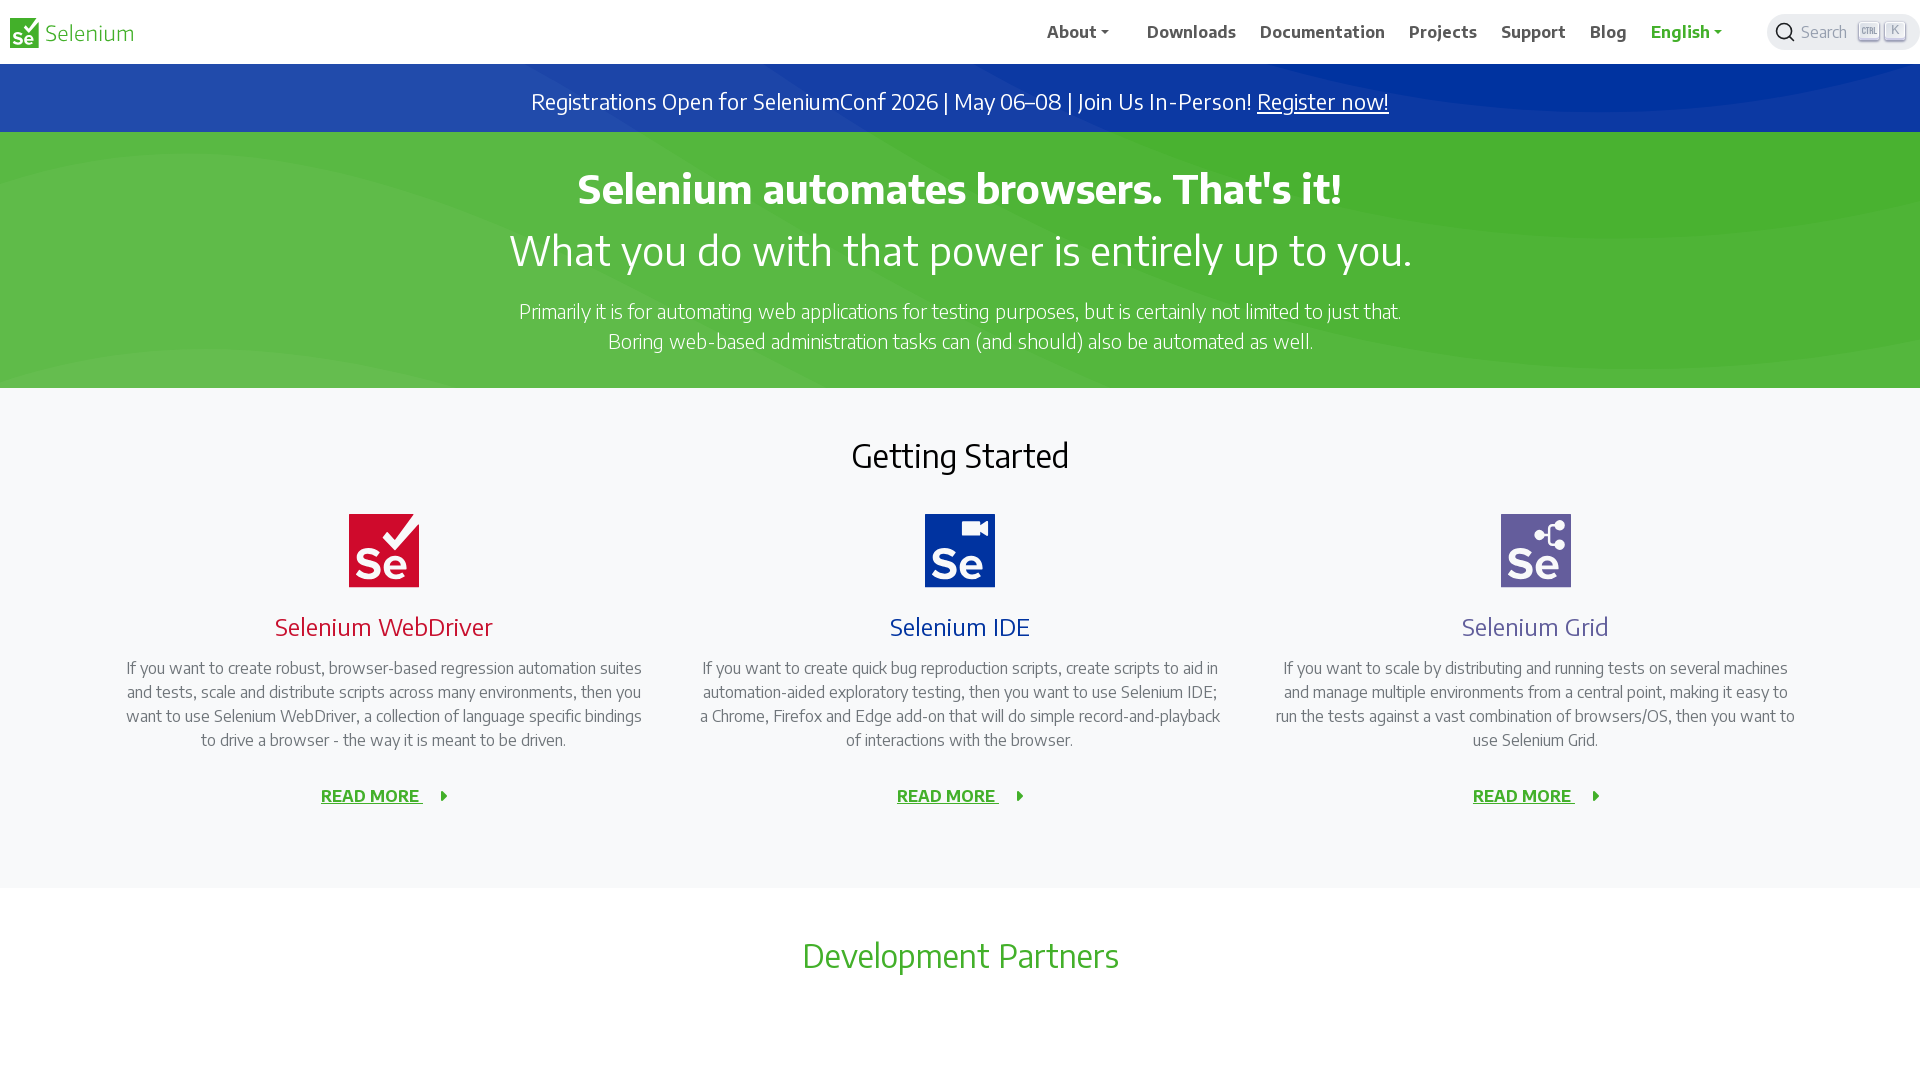

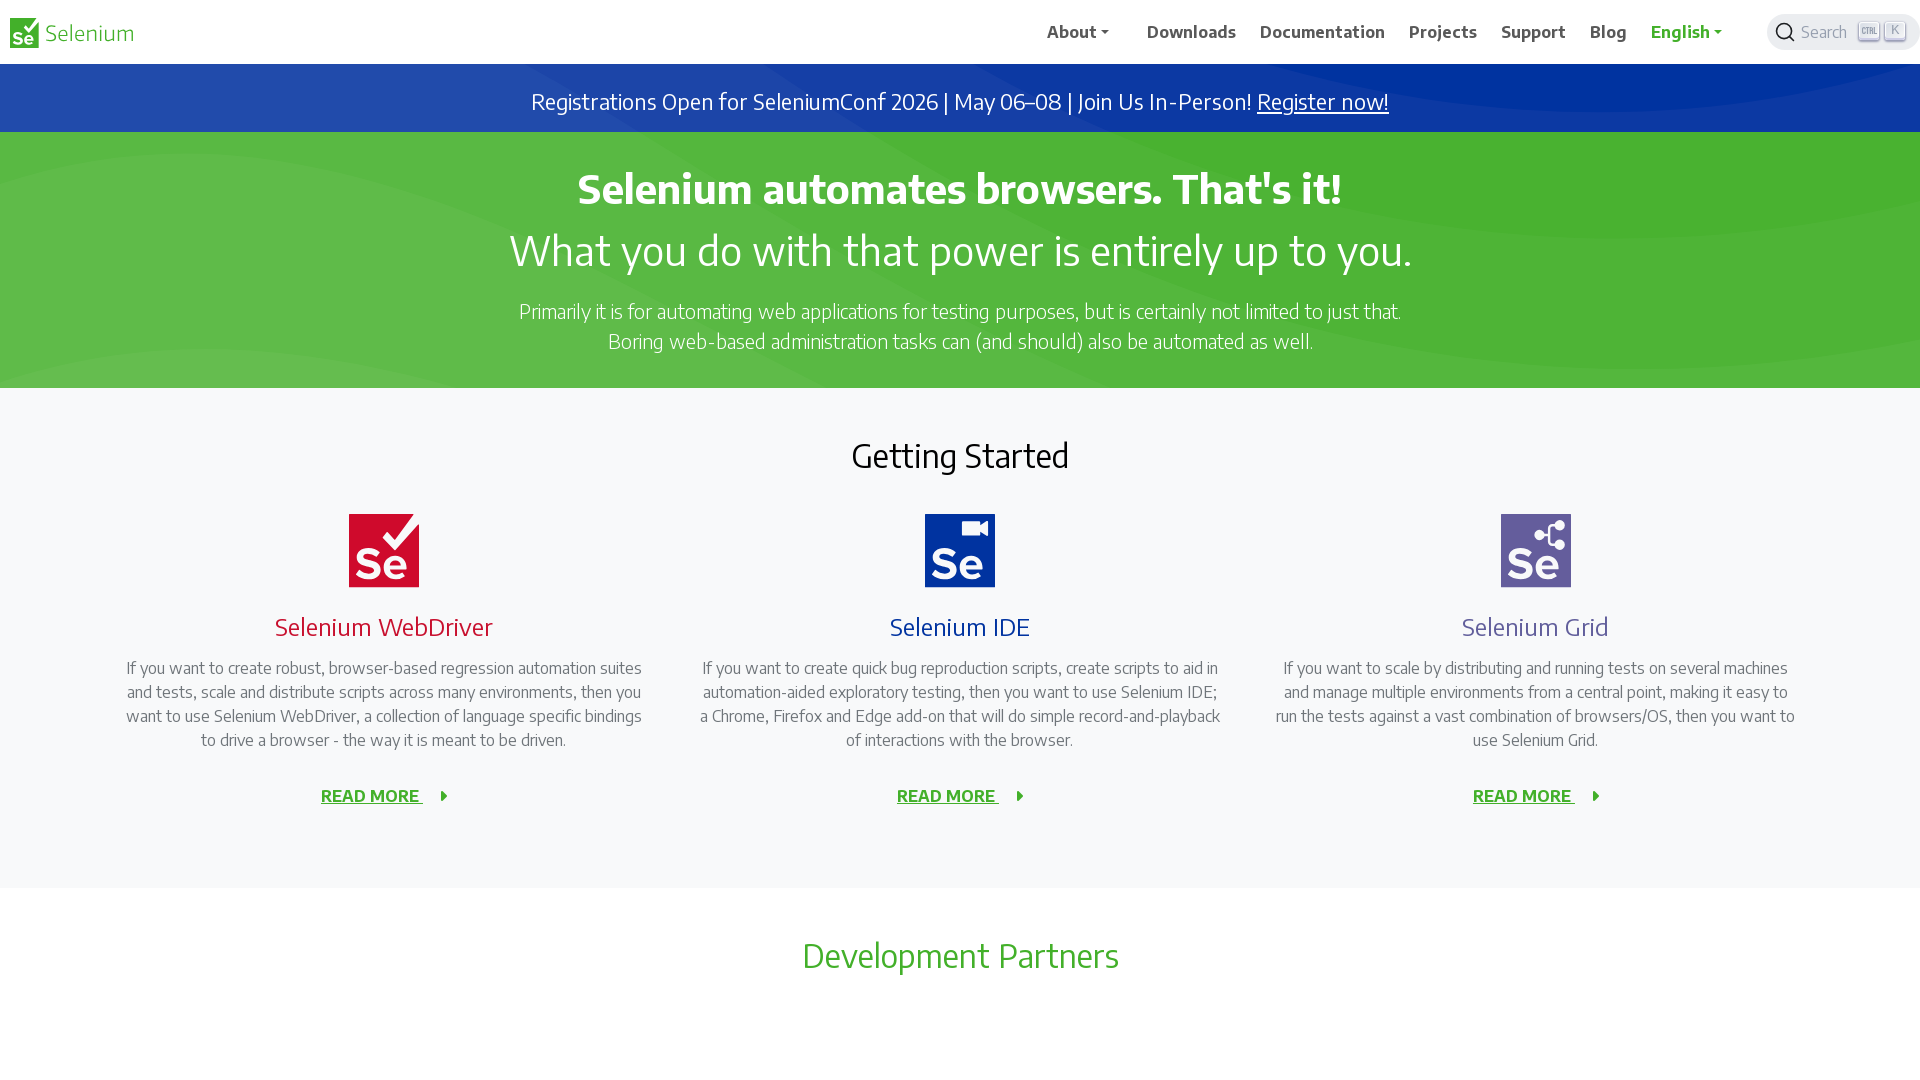